Tests date picker functionality by removing the readonly attribute and entering a date value into the date picker field on a test automation practice site.

Starting URL: https://testautomationpractice.blogspot.com/

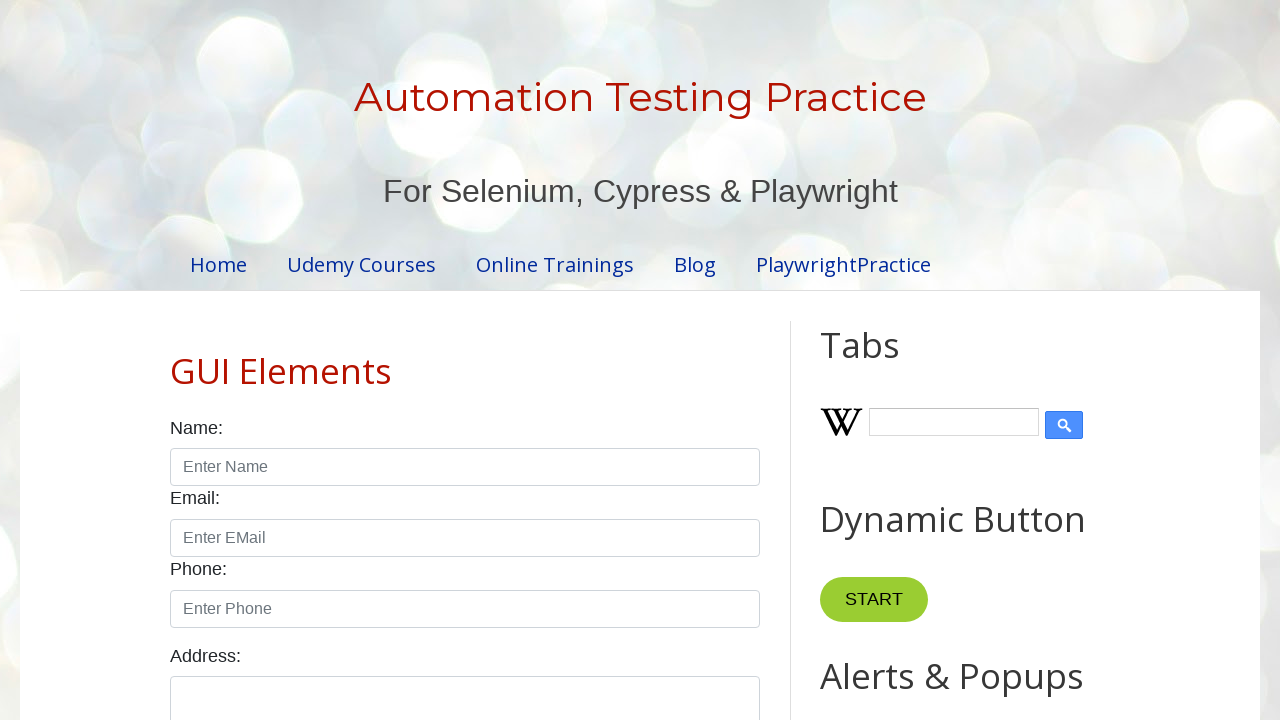

Removed readonly attribute from date picker field using JavaScript
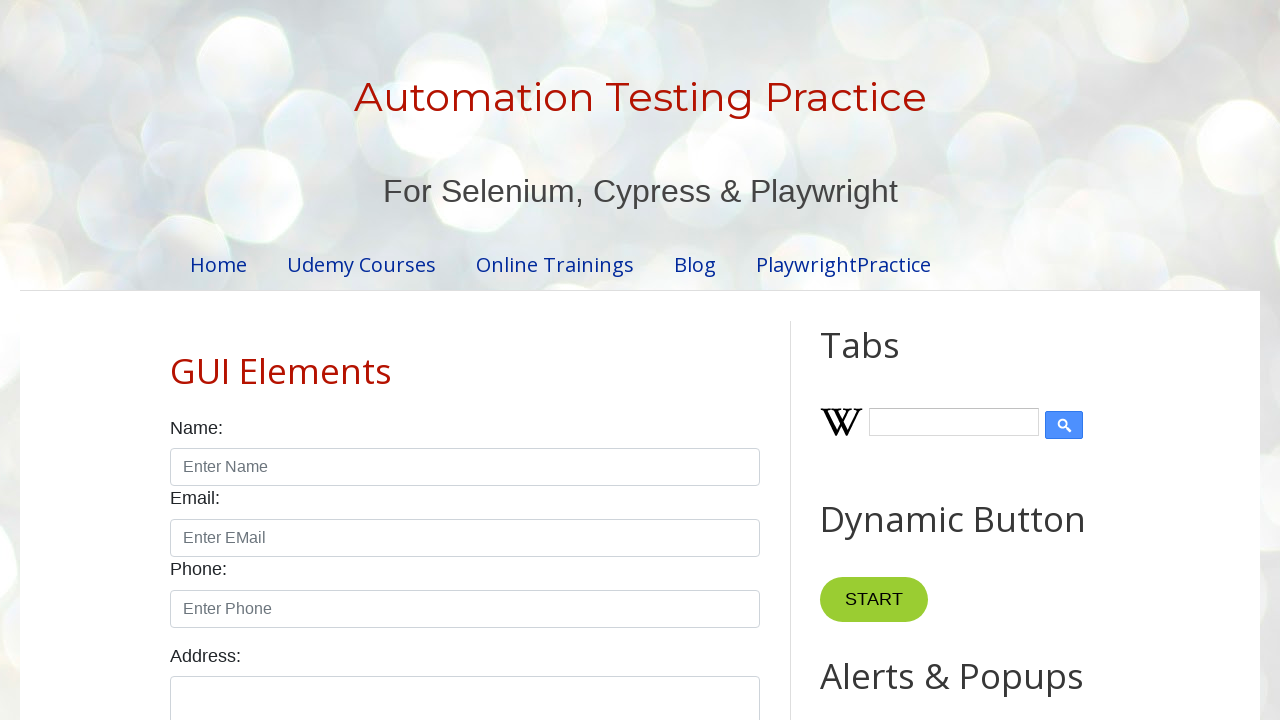

Entered date value '03/06/2025' into the date picker field on #txtDate
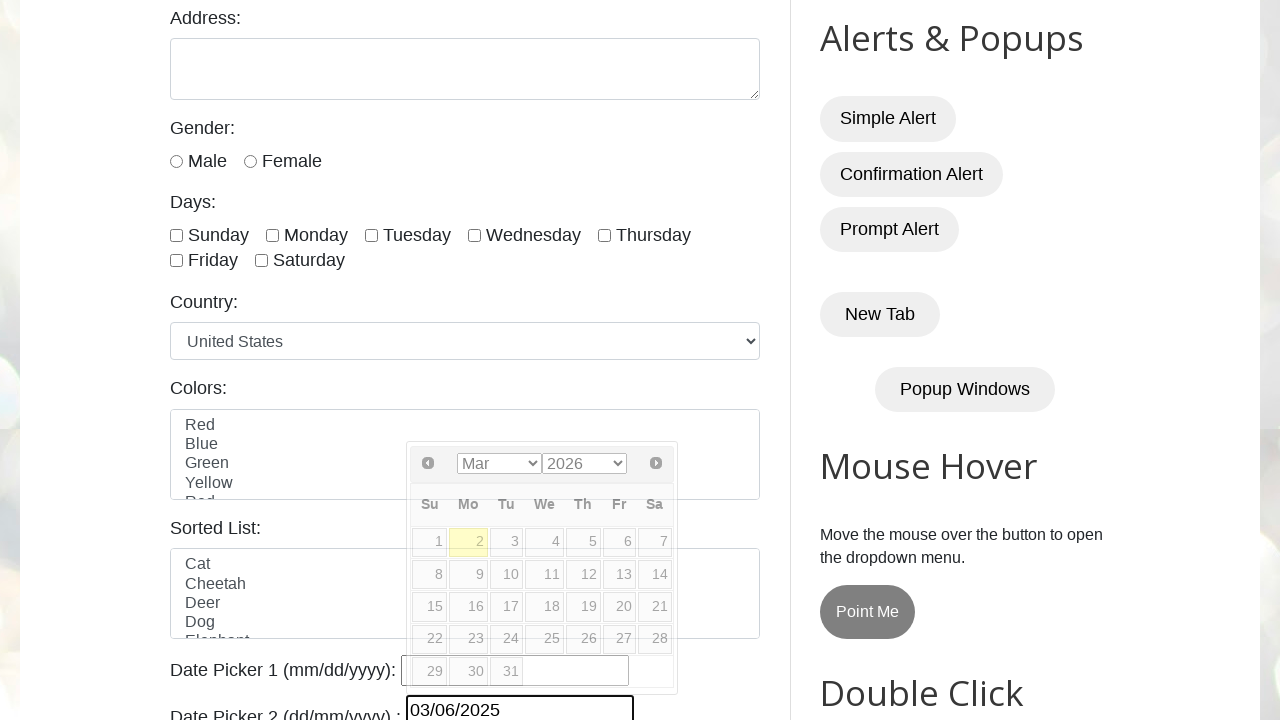

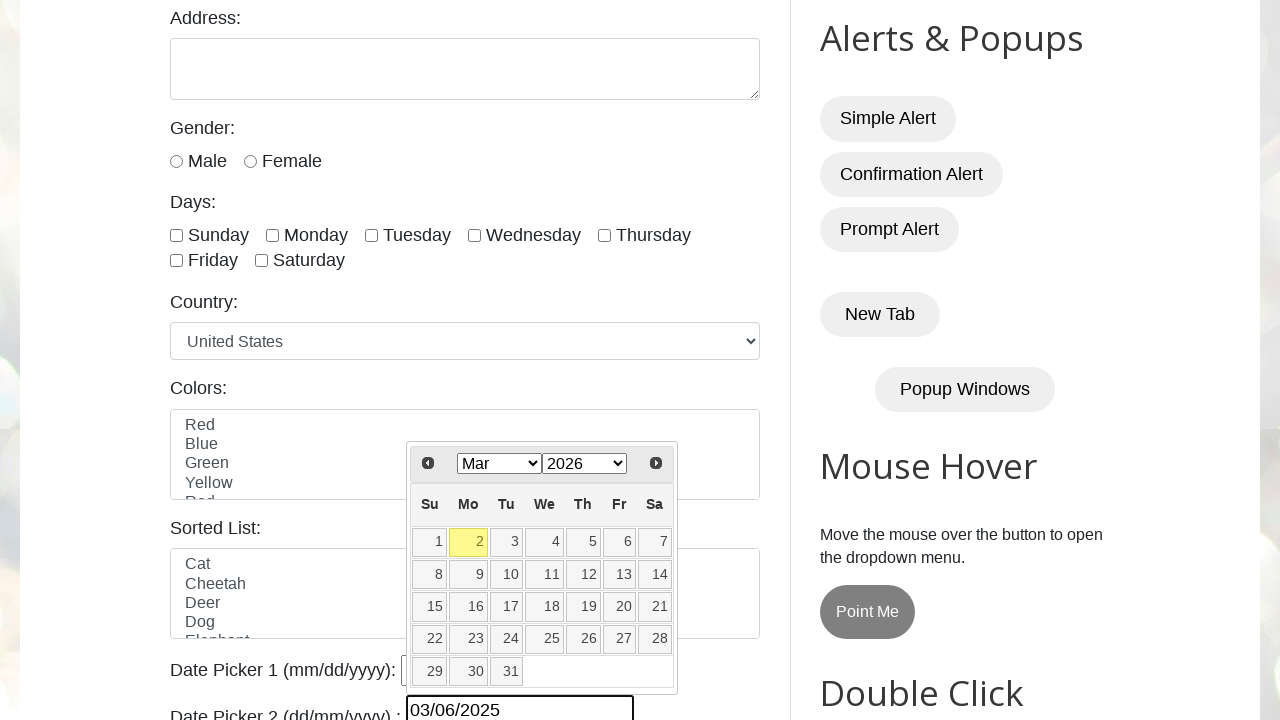